Tests that all links within a product thumbnail on the OpenCart homepage are clickable by opening each link in a new tab using Ctrl+Enter keyboard shortcut.

Starting URL: https://naveenautomationlabs.com/opencart

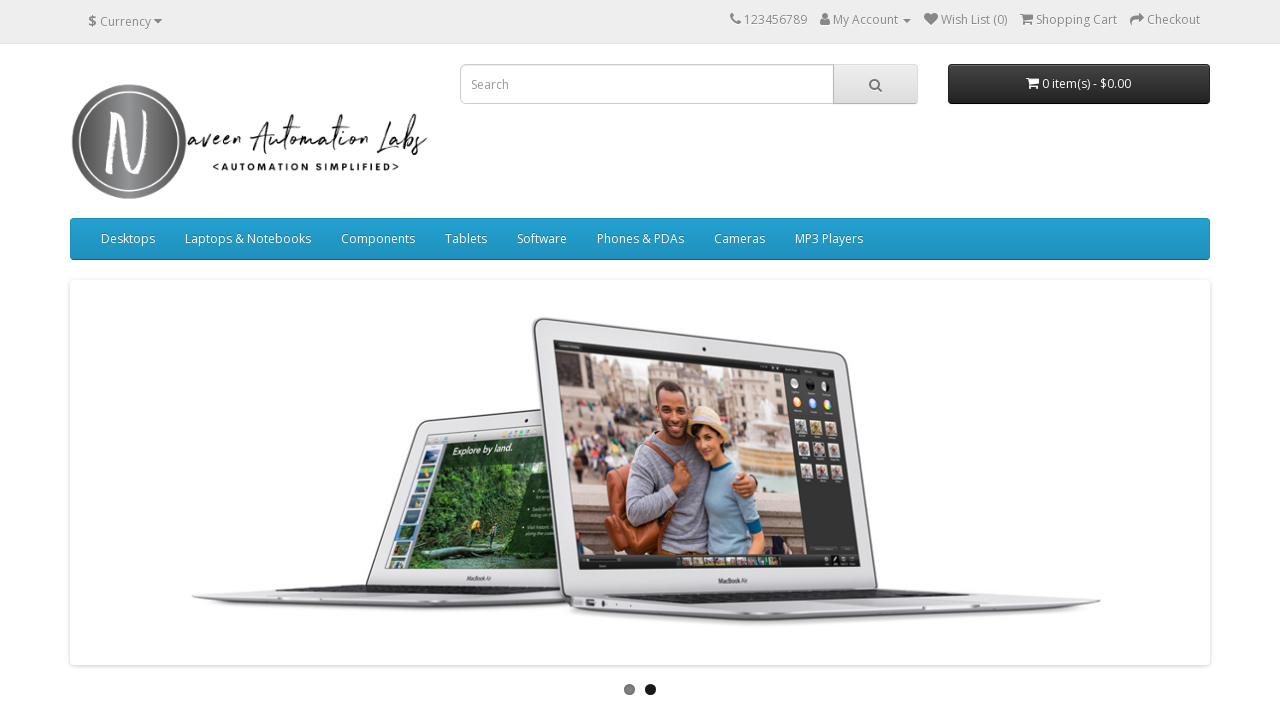

Waited for content row with products to load
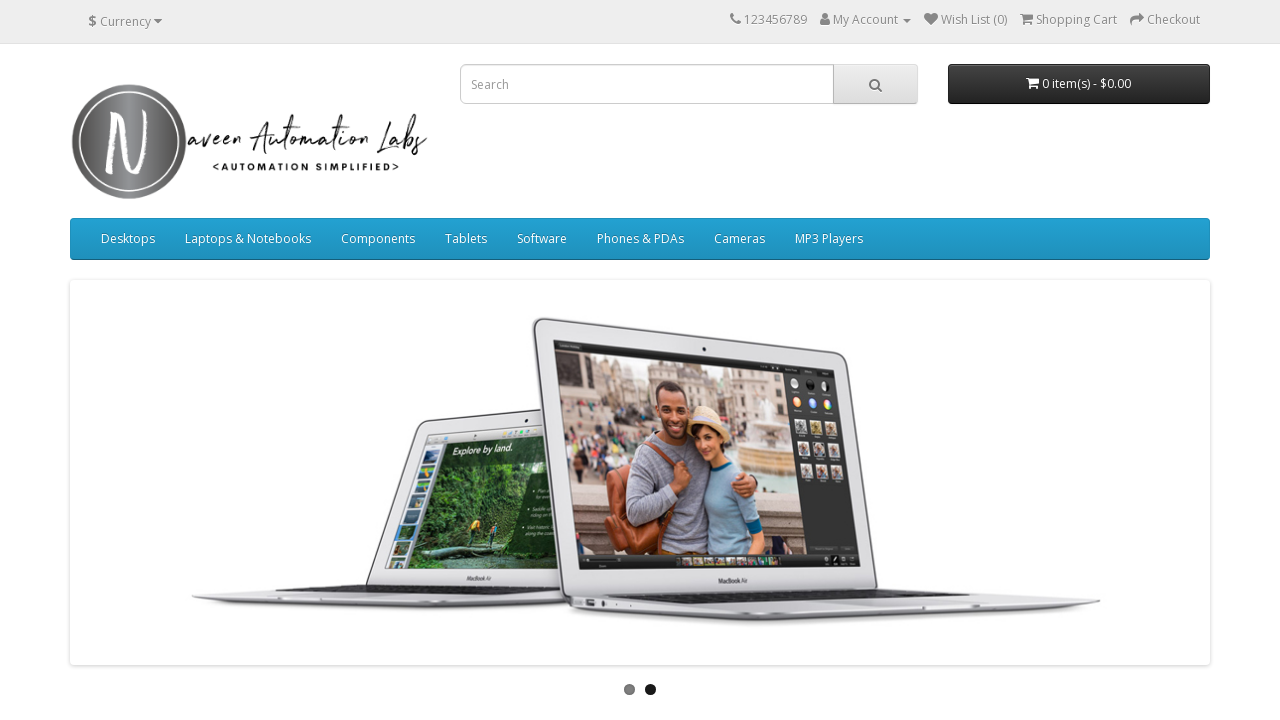

Located first product thumbnail (MacBook) on the page
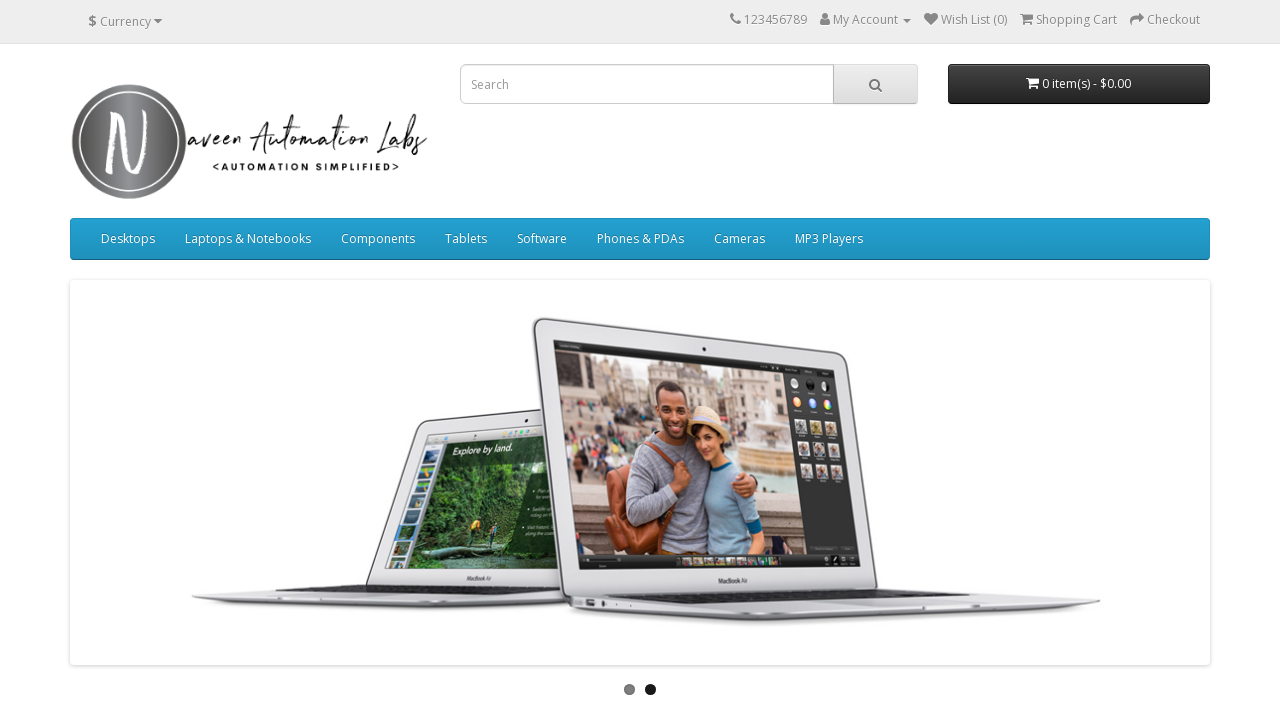

Found 2 links within MacBook product thumbnail
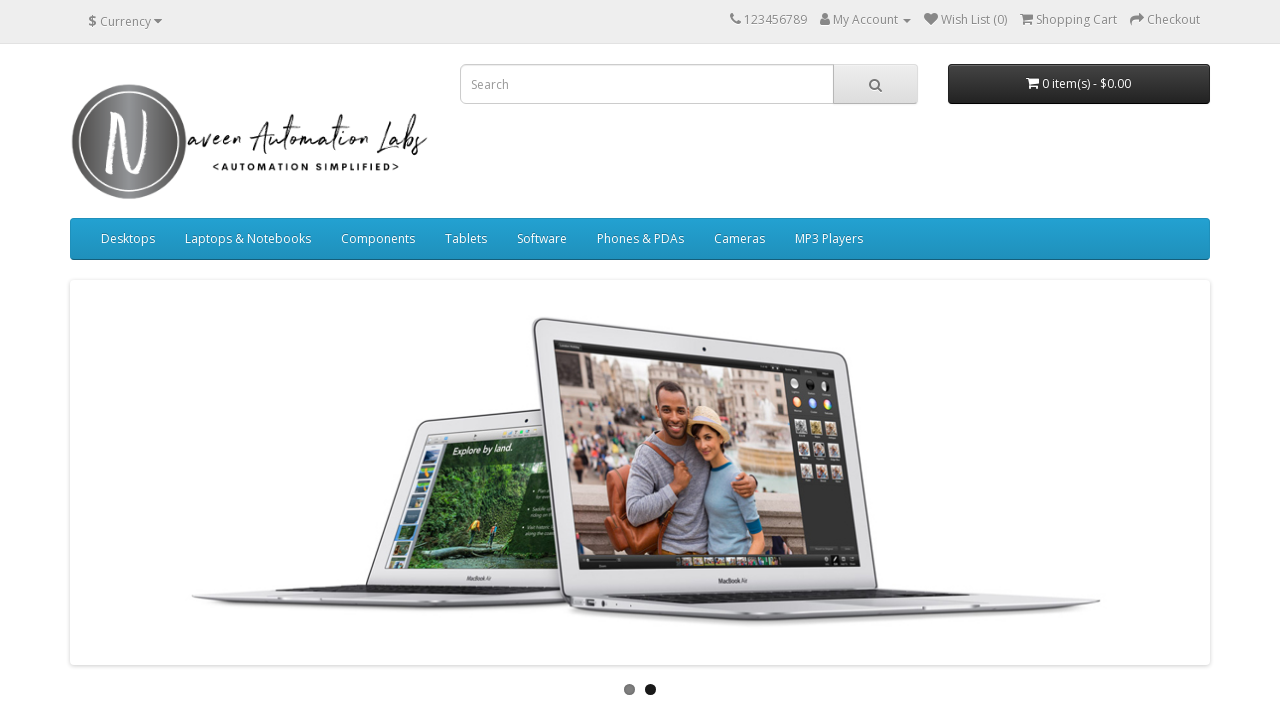

Opened link 1 of 2 in new tab using Ctrl+Click at (201, 360) on //div[@id='content']/div[@class='row']//div[1]/div[contains(@class, 'product-thu
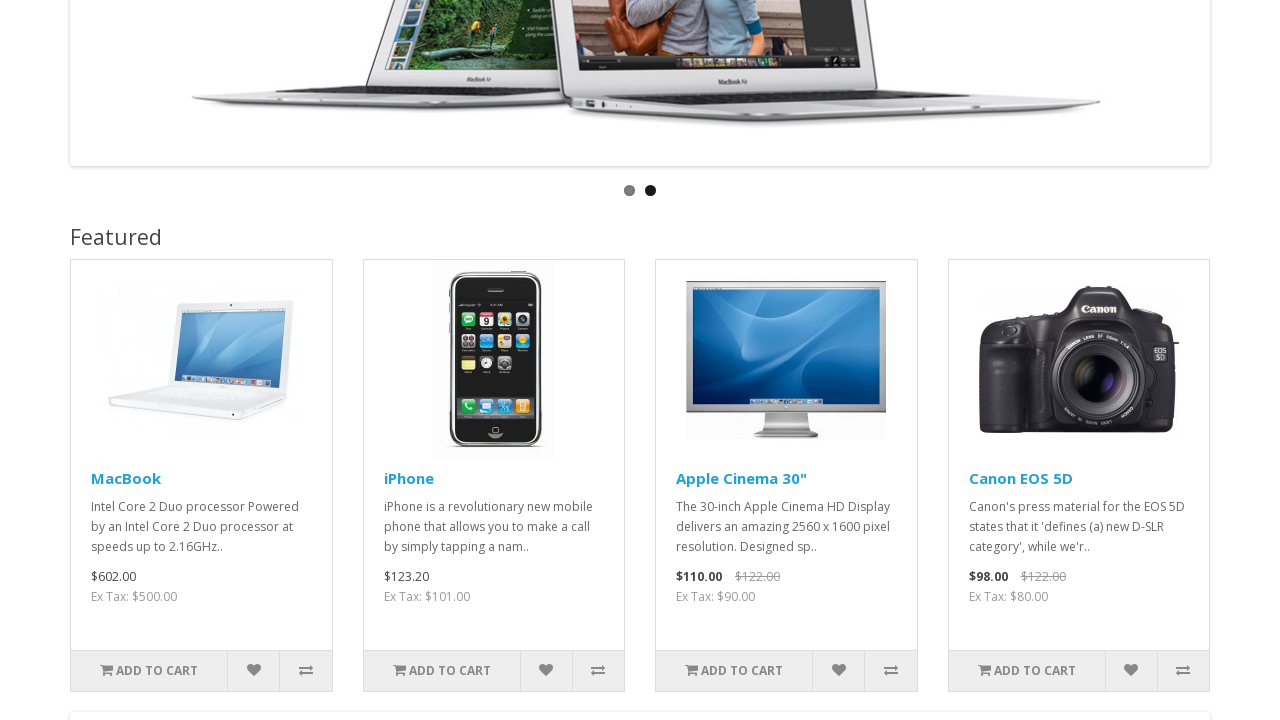

Opened link 2 of 2 in new tab using Ctrl+Click at (126, 478) on //div[@id='content']/div[@class='row']//div[1]/div[contains(@class, 'product-thu
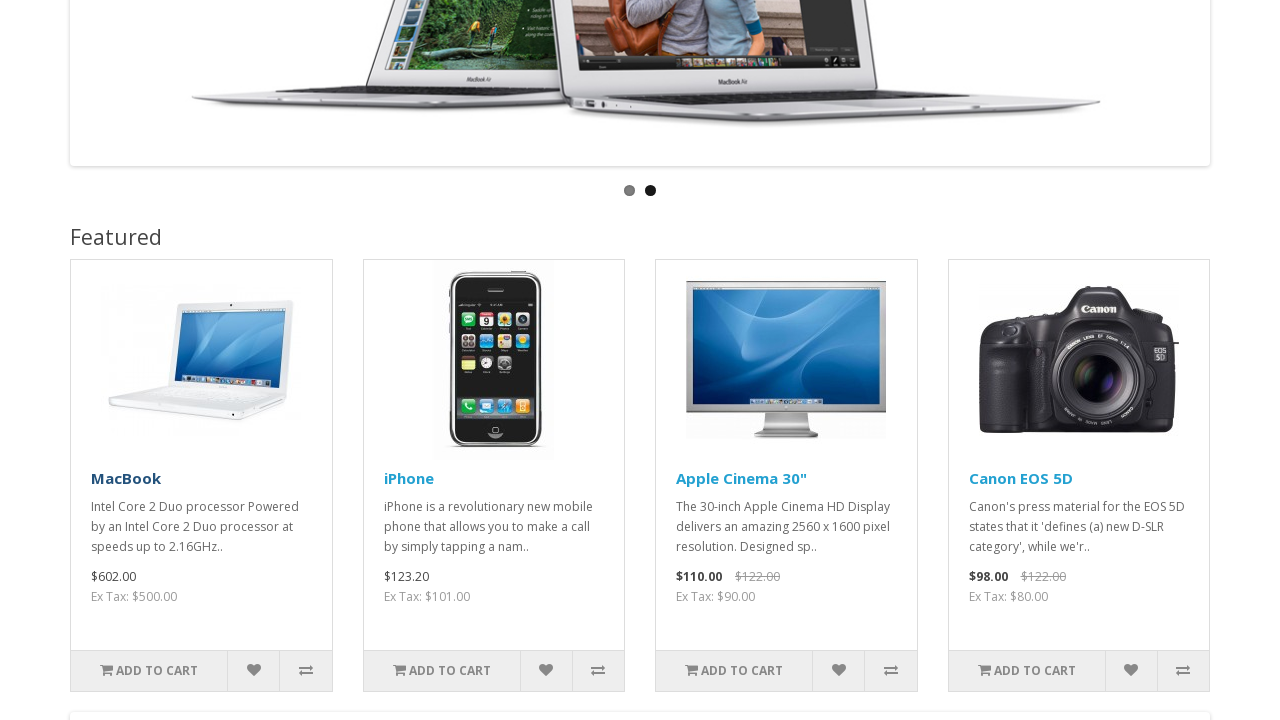

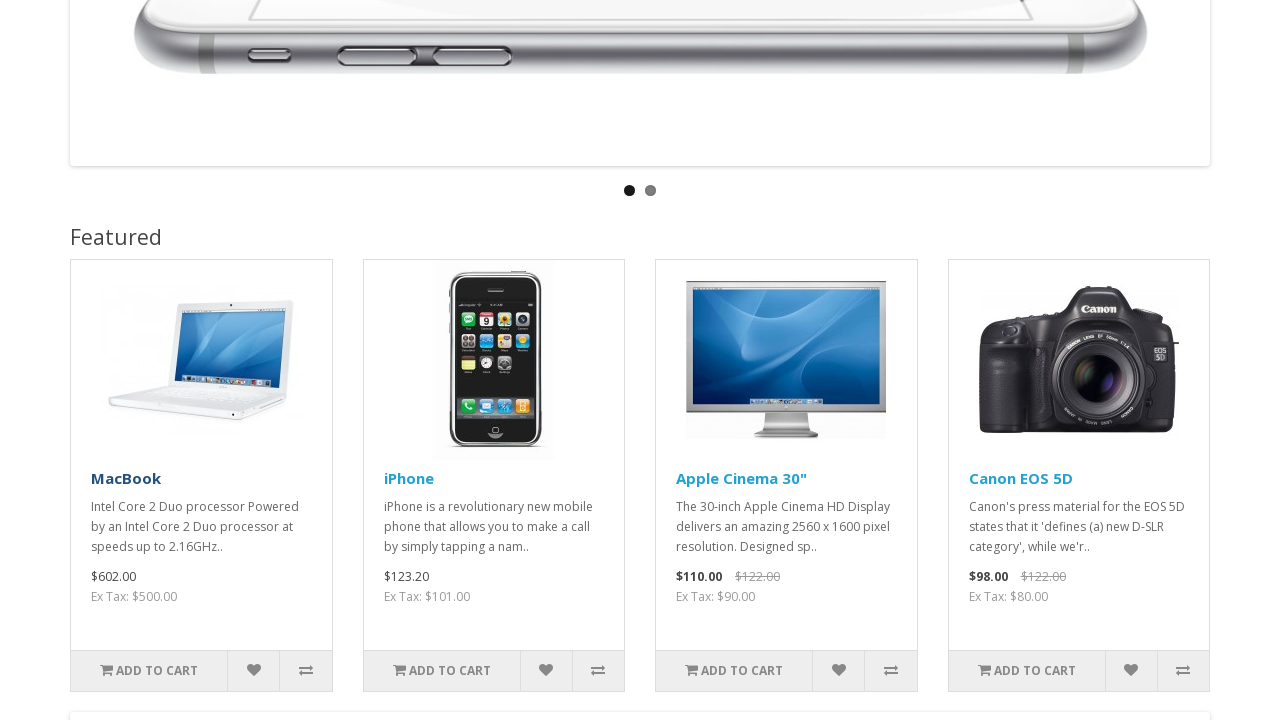